Tests clicking the Back button on the answers to question 3 to return to question input

Starting URL: https://shemsvcollege.github.io/Trivia/

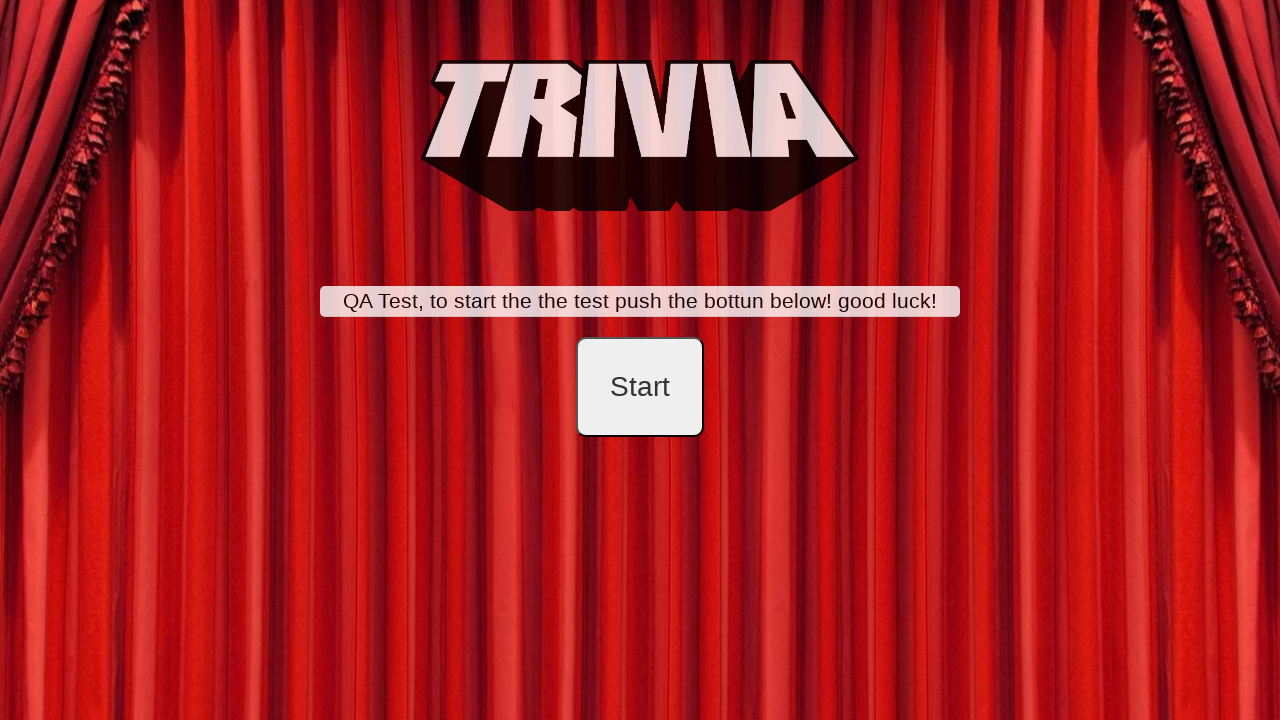

Clicked start button at (640, 387) on #startB
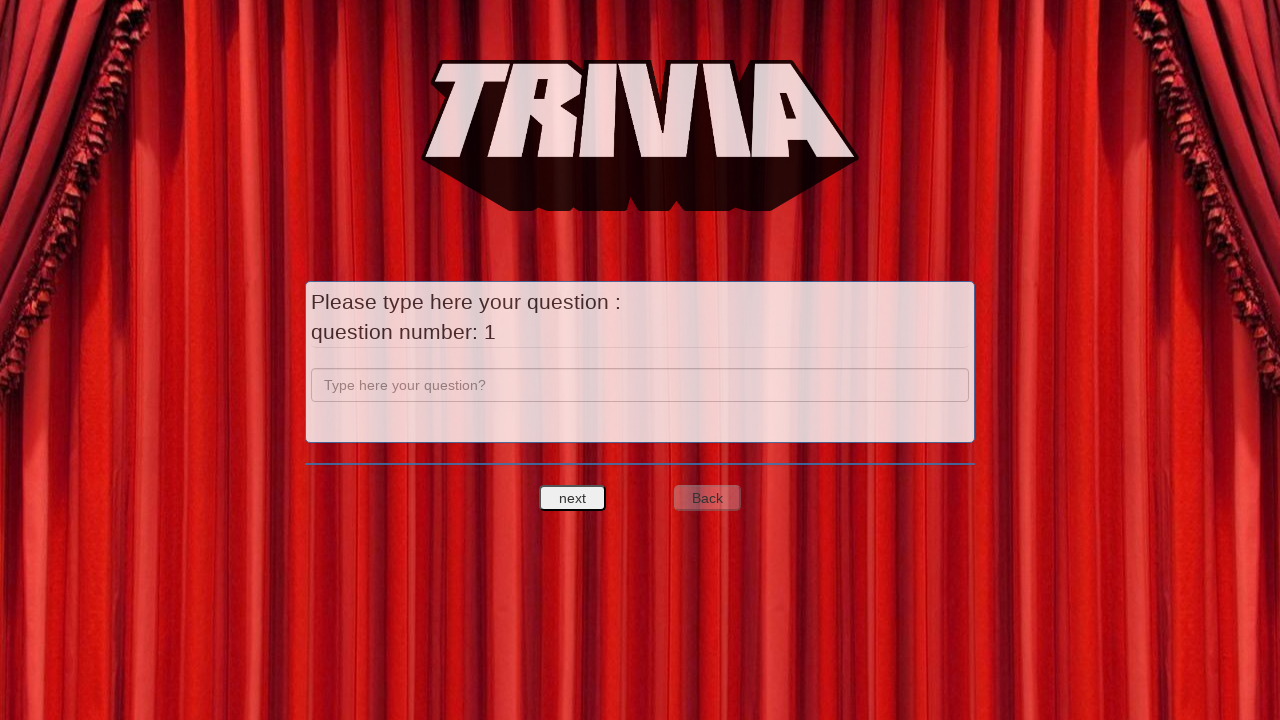

Filled question 1 input field with 'a' on input[name='question']
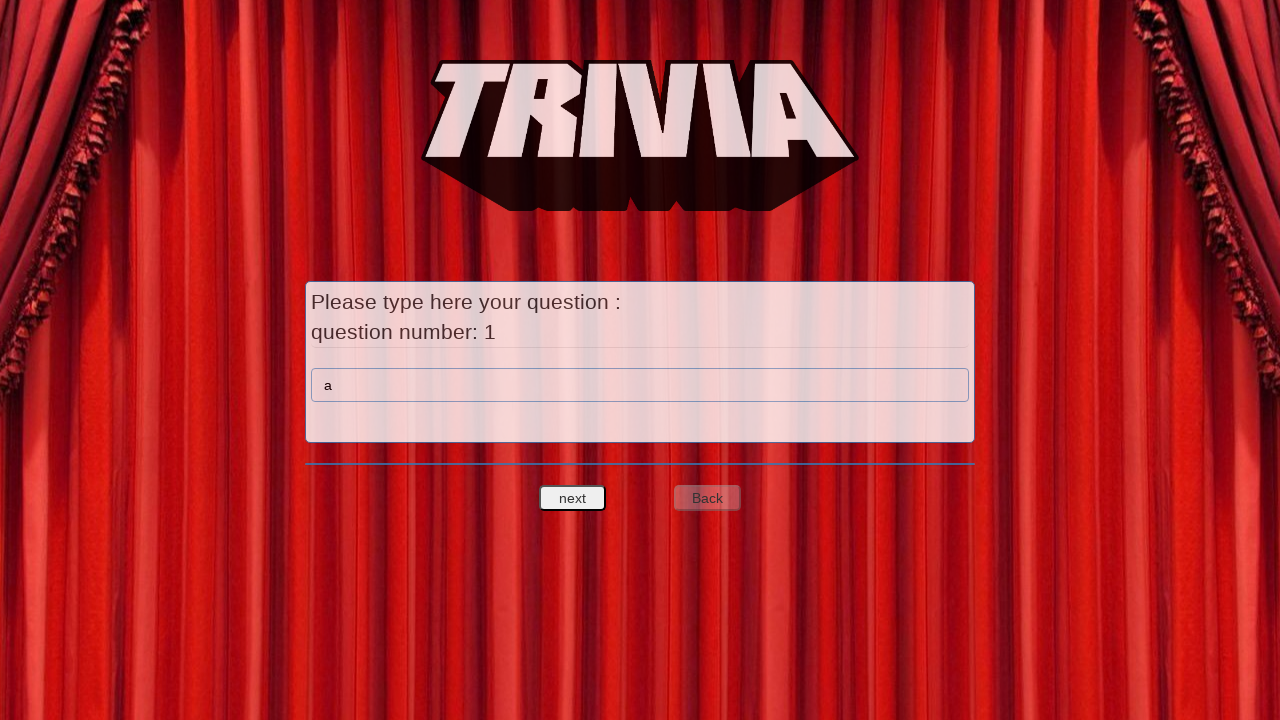

Clicked next question button to proceed to answers for question 1 at (573, 498) on #nextquest
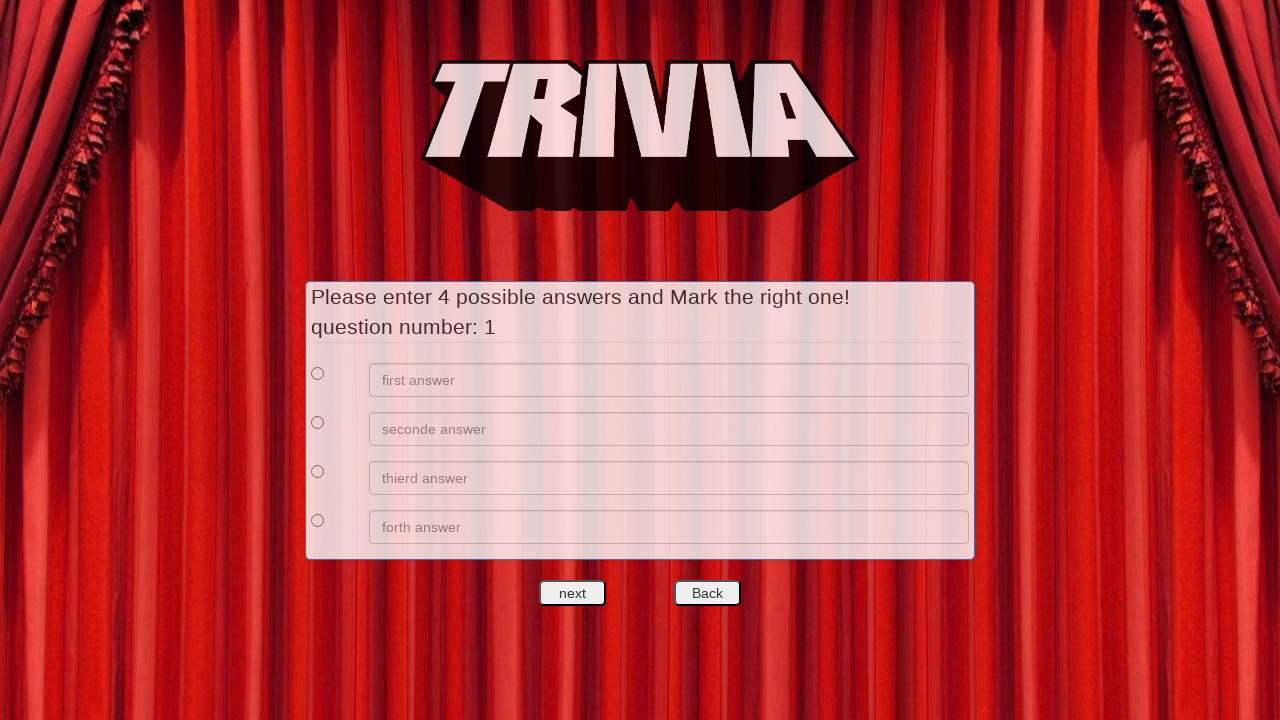

Filled answer 1 for question 1 with 'a' on //*[@id='answers']/div[1]/div[2]/input
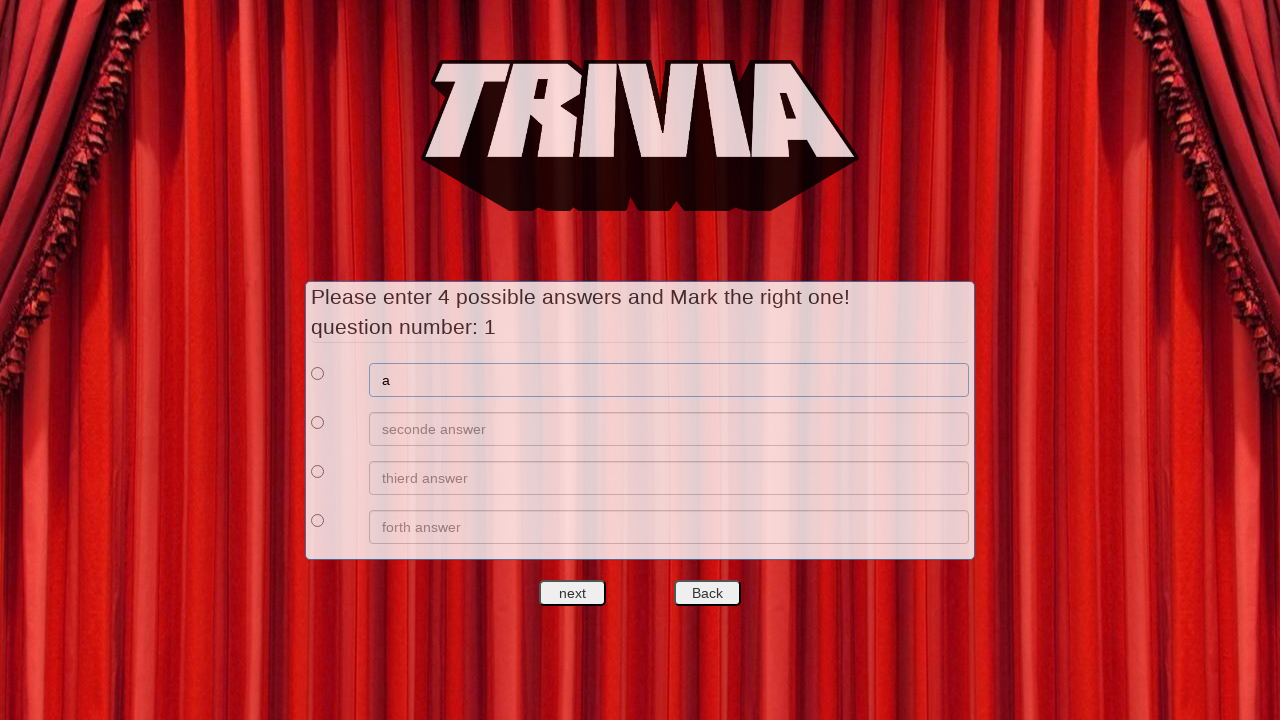

Filled answer 2 for question 1 with 'b' on //*[@id='answers']/div[2]/div[2]/input
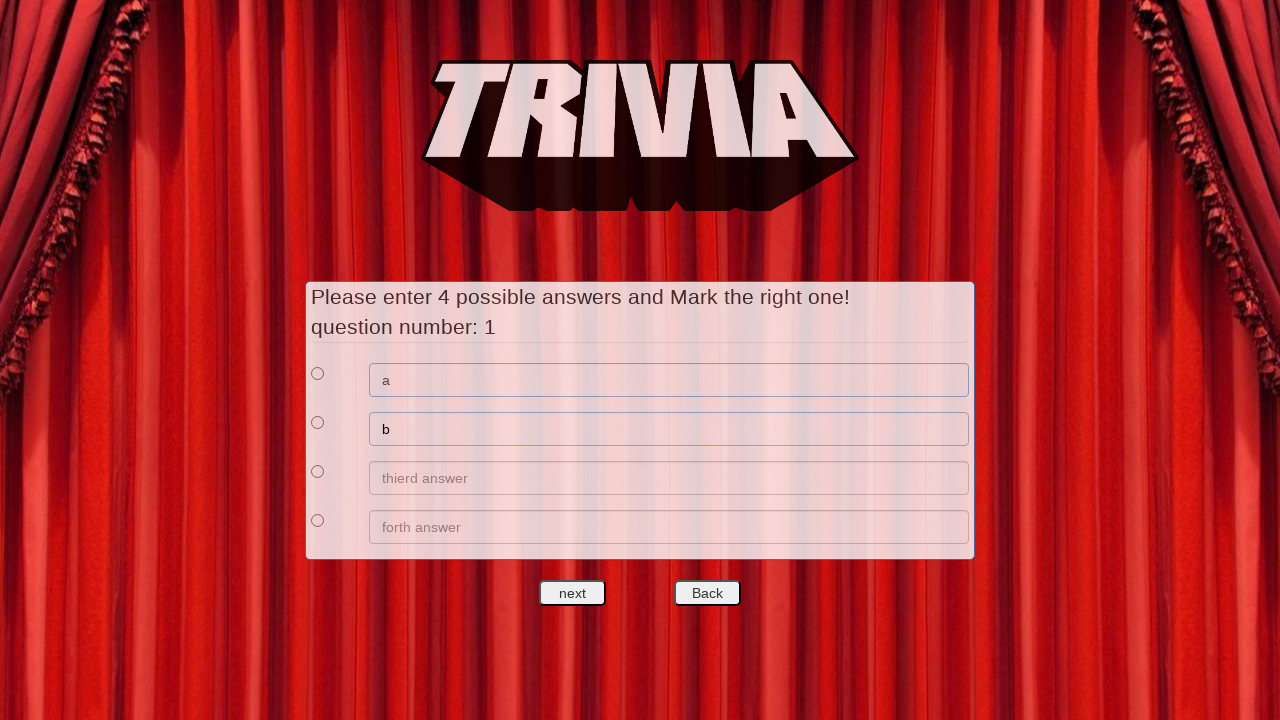

Filled answer 3 for question 1 with 'c' on //*[@id='answers']/div[3]/div[2]/input
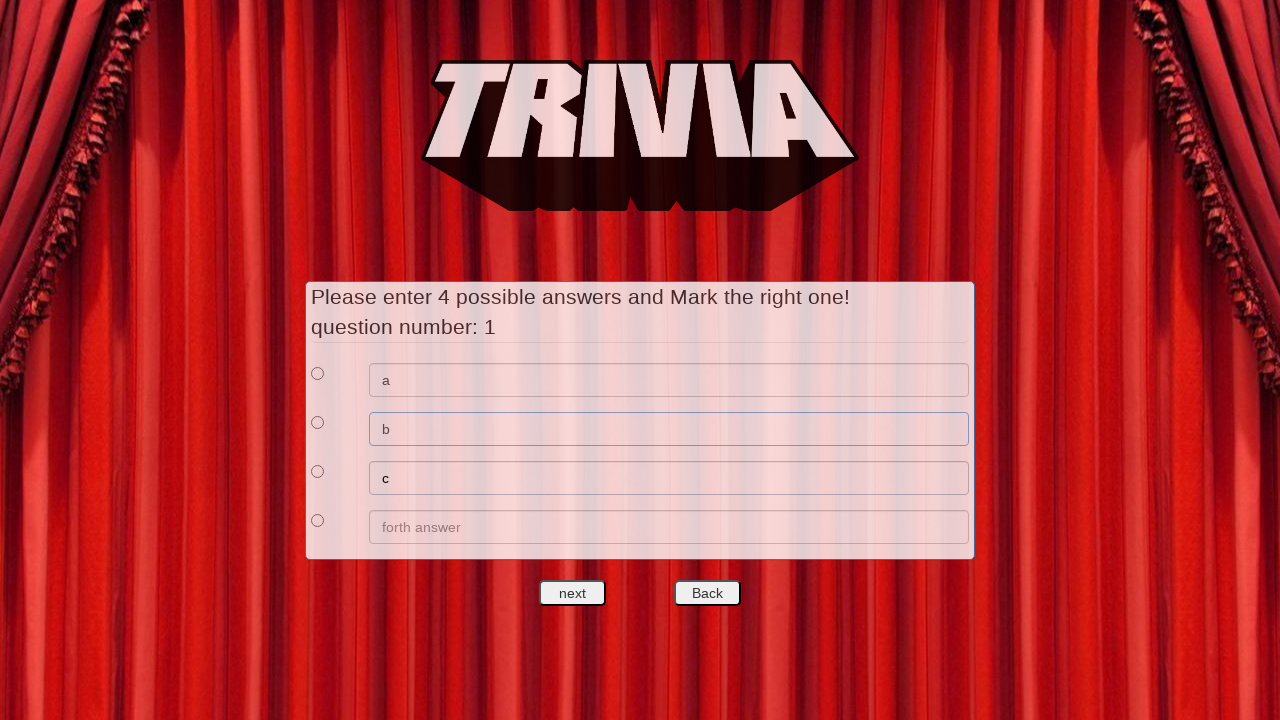

Filled answer 4 for question 1 with 'd' on //*[@id='answers']/div[4]/div[2]/input
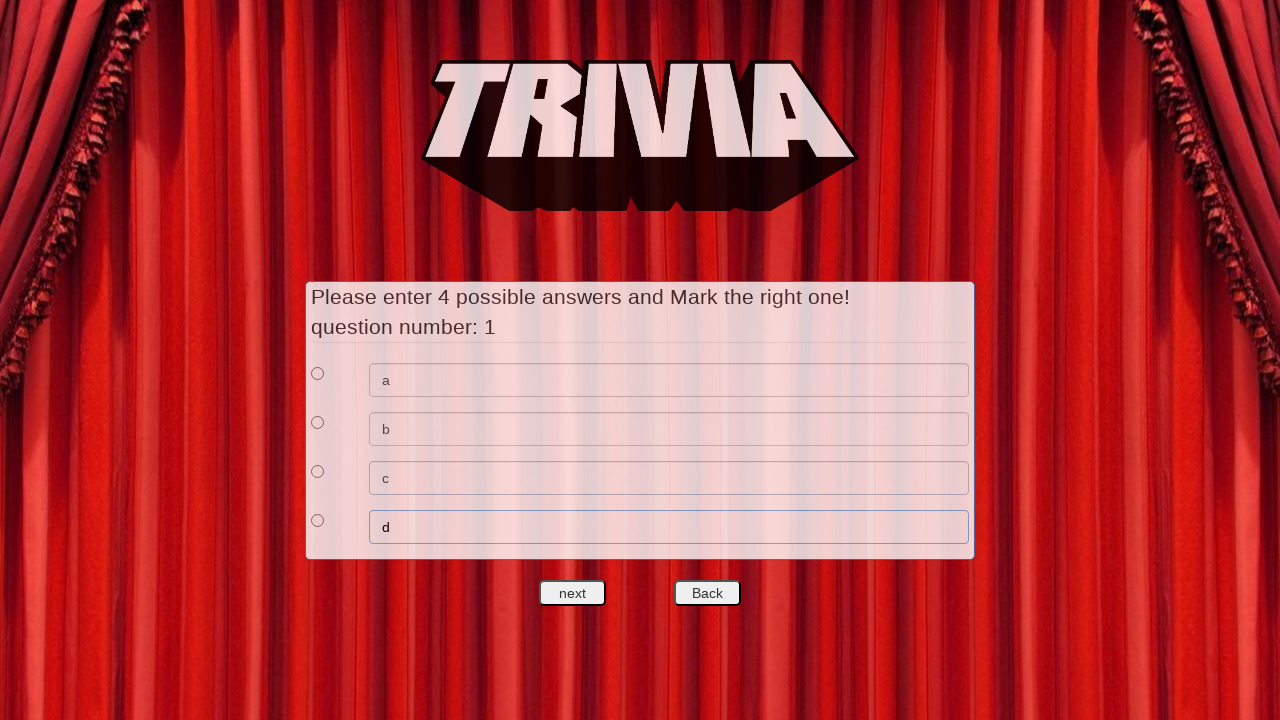

Selected answer 1 as correct answer for question 1 at (318, 373) on xpath=//*[@id='answers']/div[1]/div[1]/input
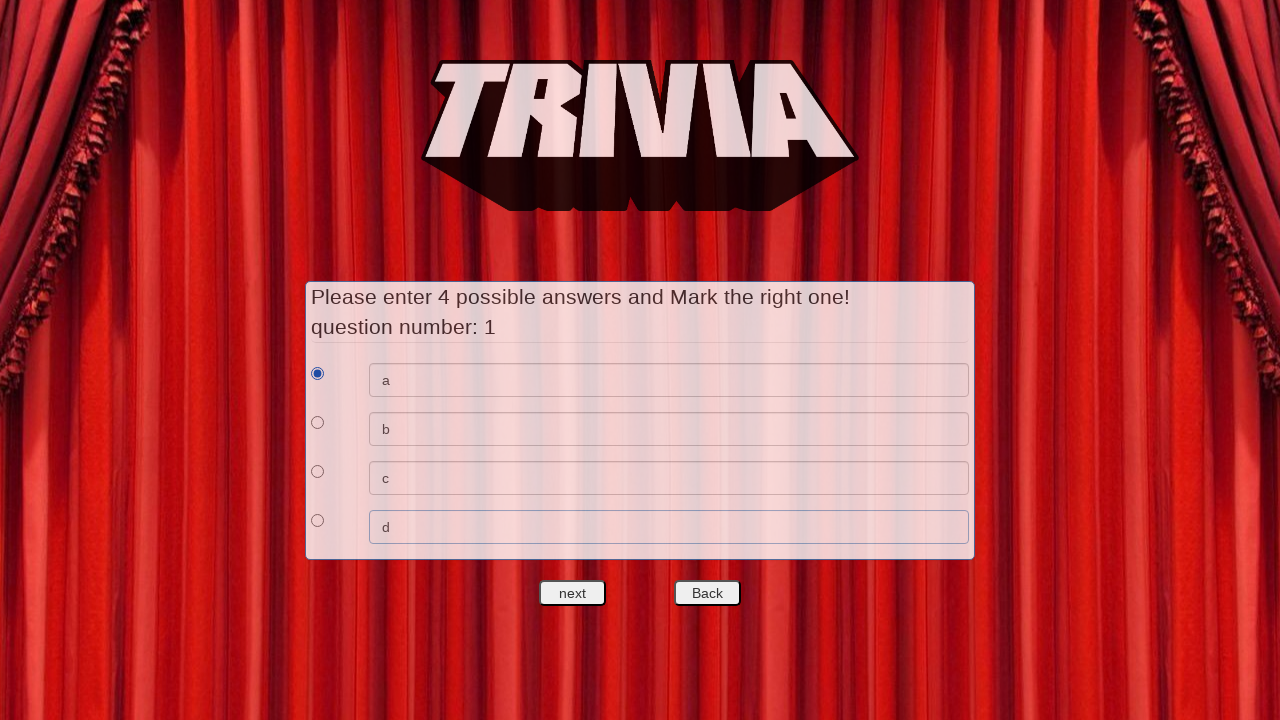

Clicked next question button to proceed to question 2 at (573, 593) on #nextquest
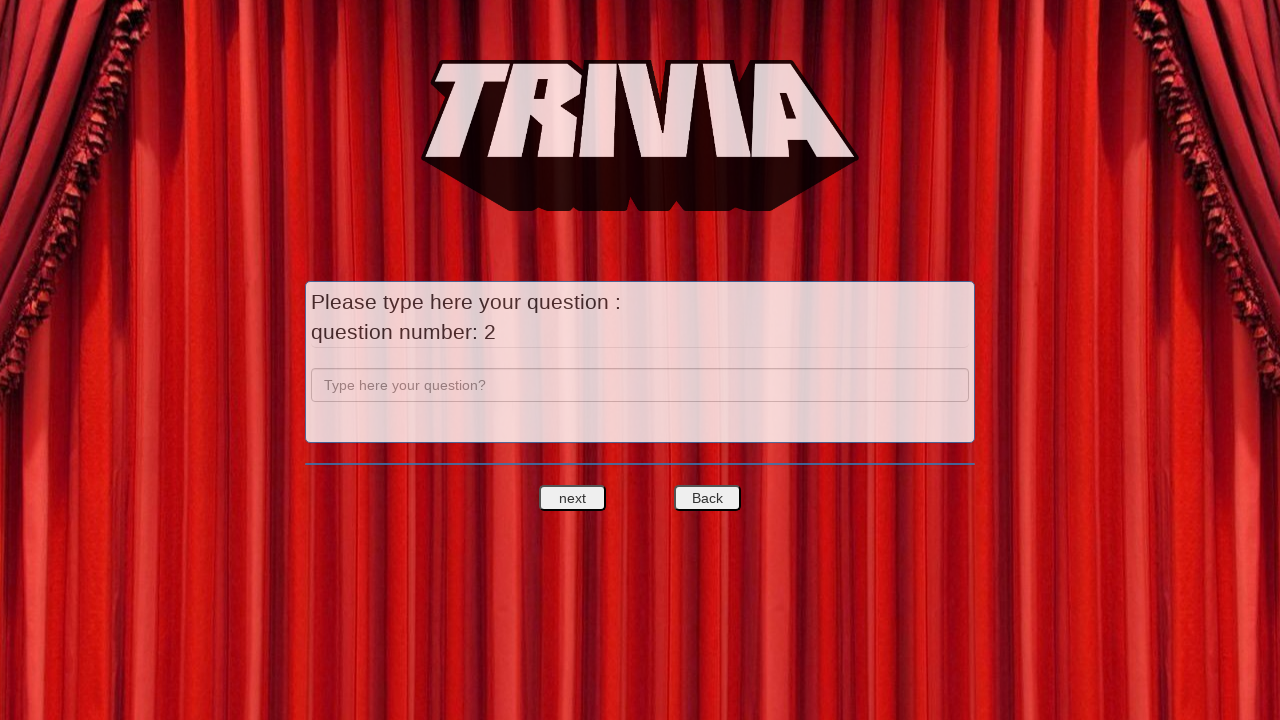

Filled question 2 input field with 'b' on input[name='question']
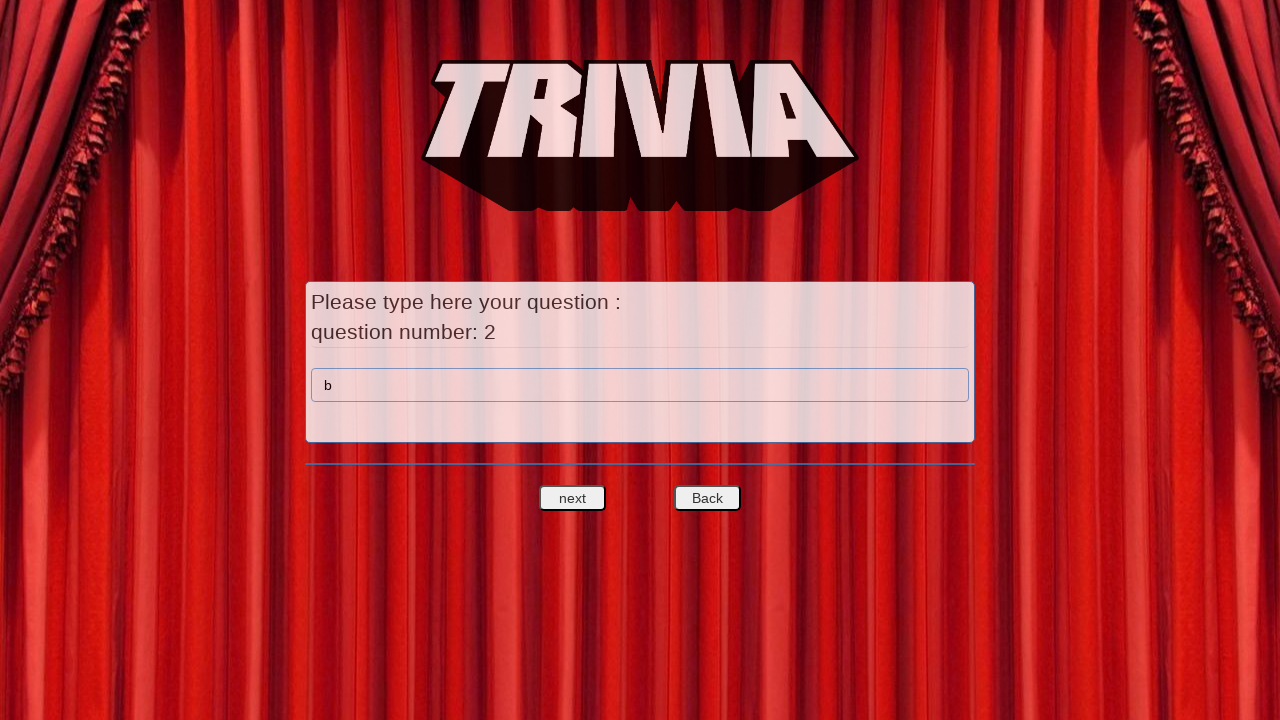

Clicked next question button to proceed to answers for question 2 at (573, 498) on #nextquest
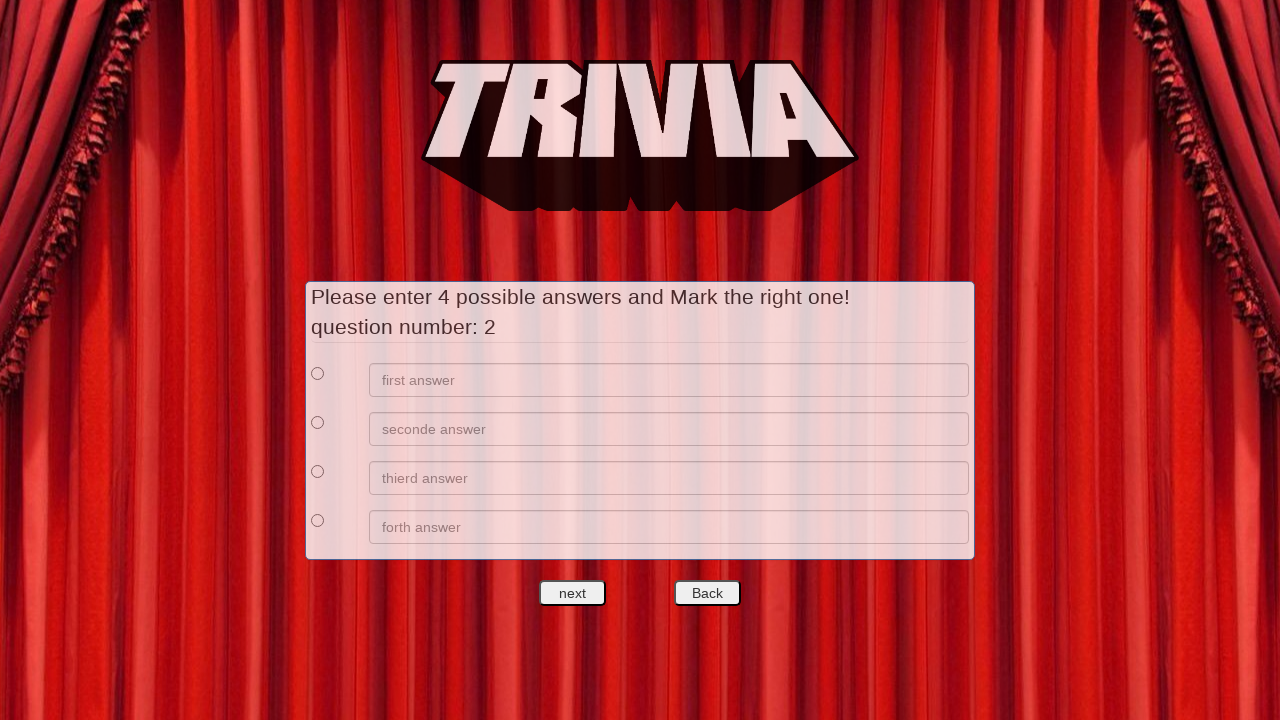

Filled answer 1 for question 2 with 'e' on //*[@id='answers']/div[1]/div[2]/input
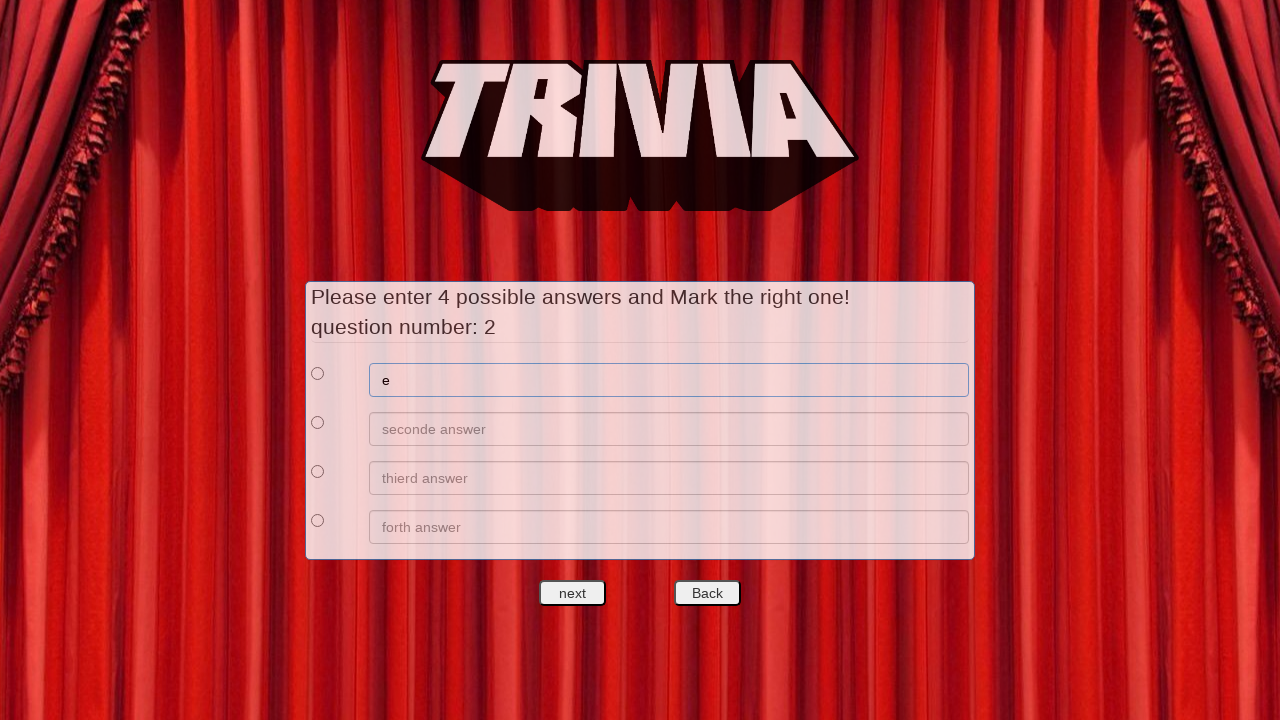

Filled answer 2 for question 2 with 'f' on //*[@id='answers']/div[2]/div[2]/input
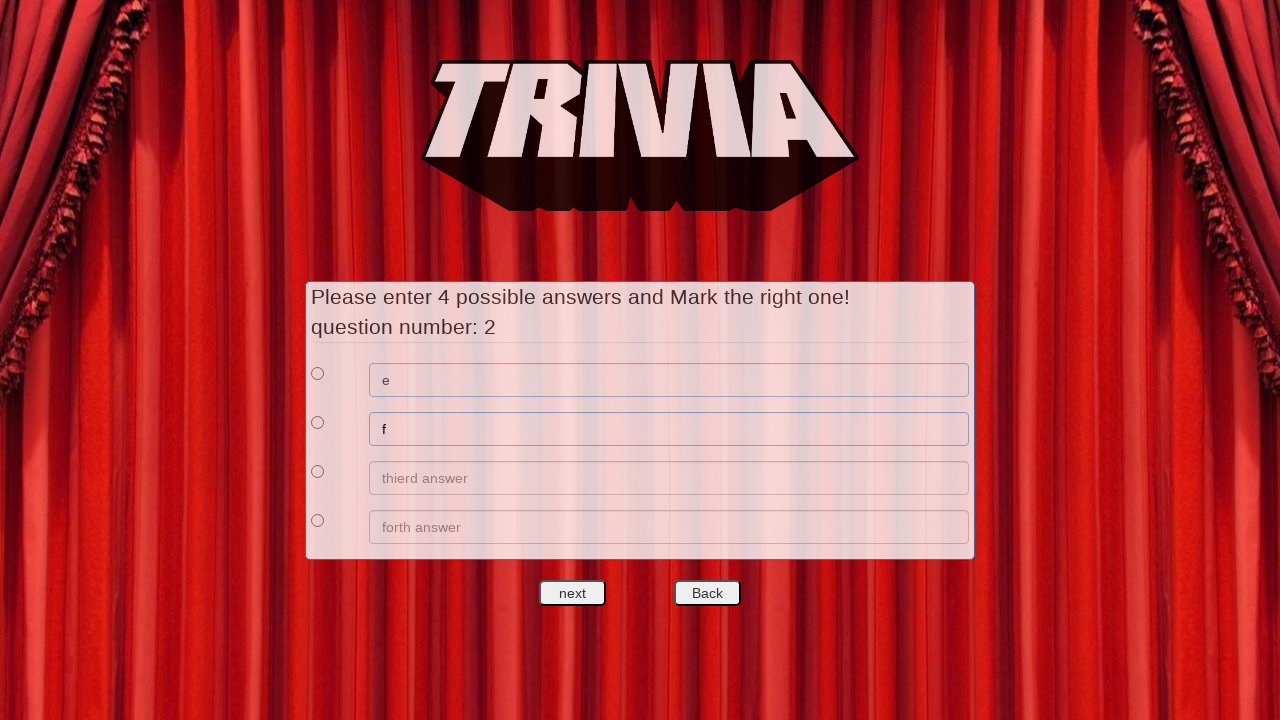

Filled answer 3 for question 2 with 'g' on //*[@id='answers']/div[3]/div[2]/input
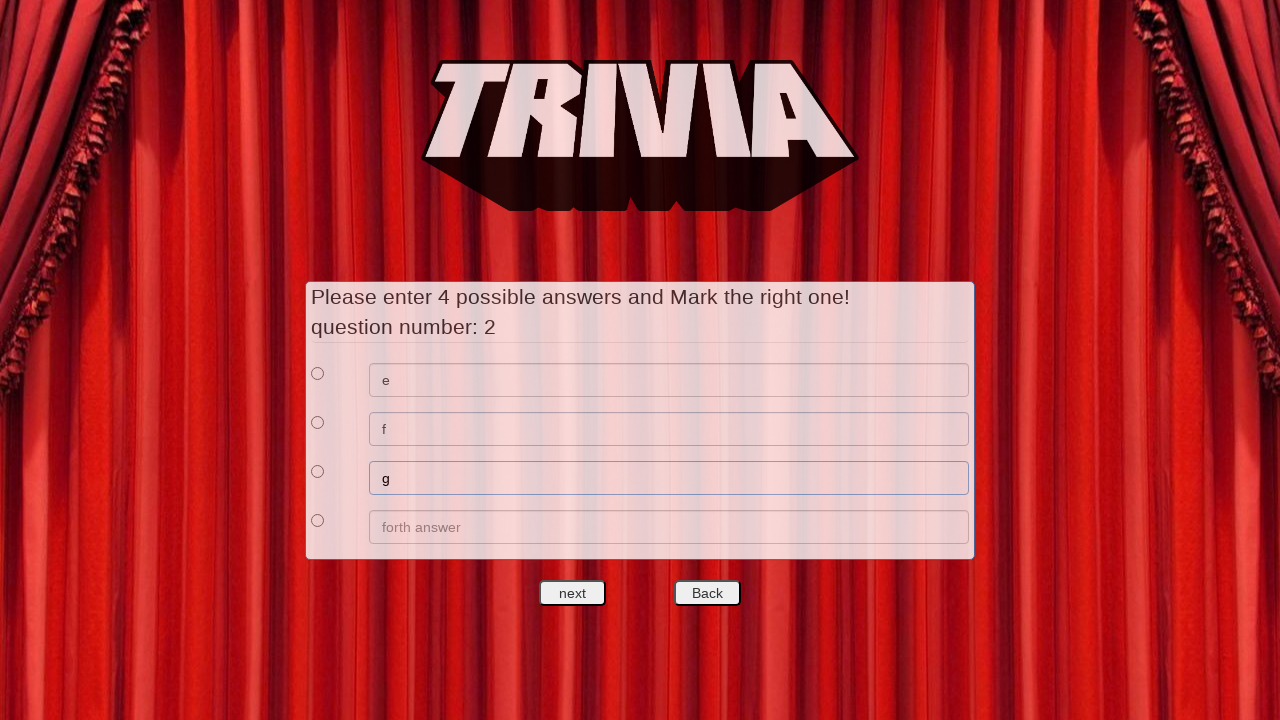

Filled answer 4 for question 2 with 'h' on //*[@id='answers']/div[4]/div[2]/input
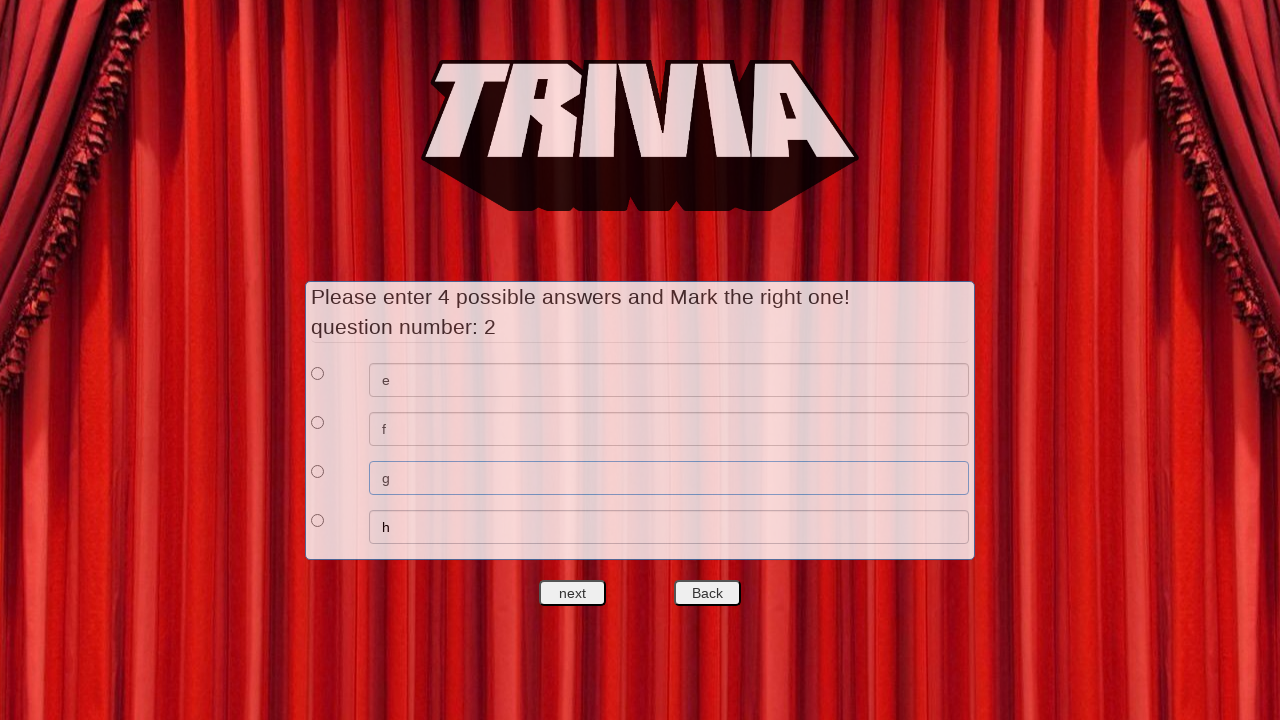

Selected answer 1 as correct answer for question 2 at (318, 373) on xpath=//*[@id='answers']/div[1]/div[1]/input
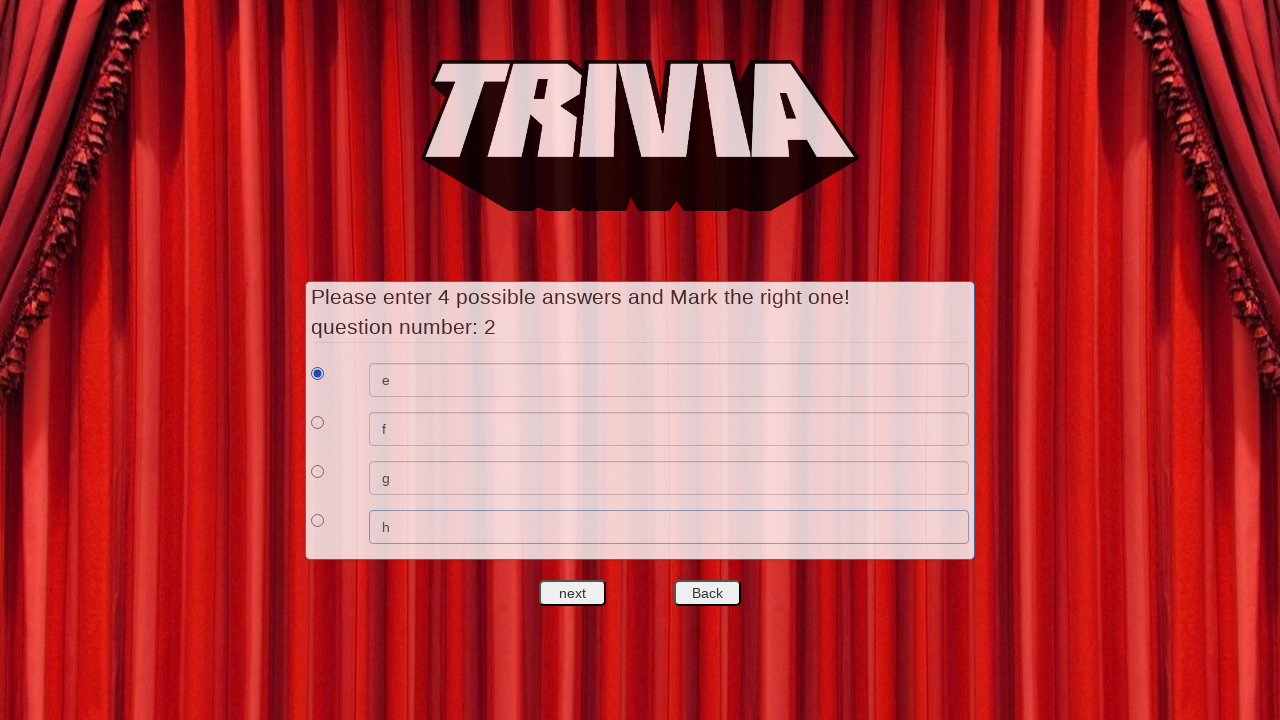

Clicked next question button to proceed to question 3 at (573, 593) on #nextquest
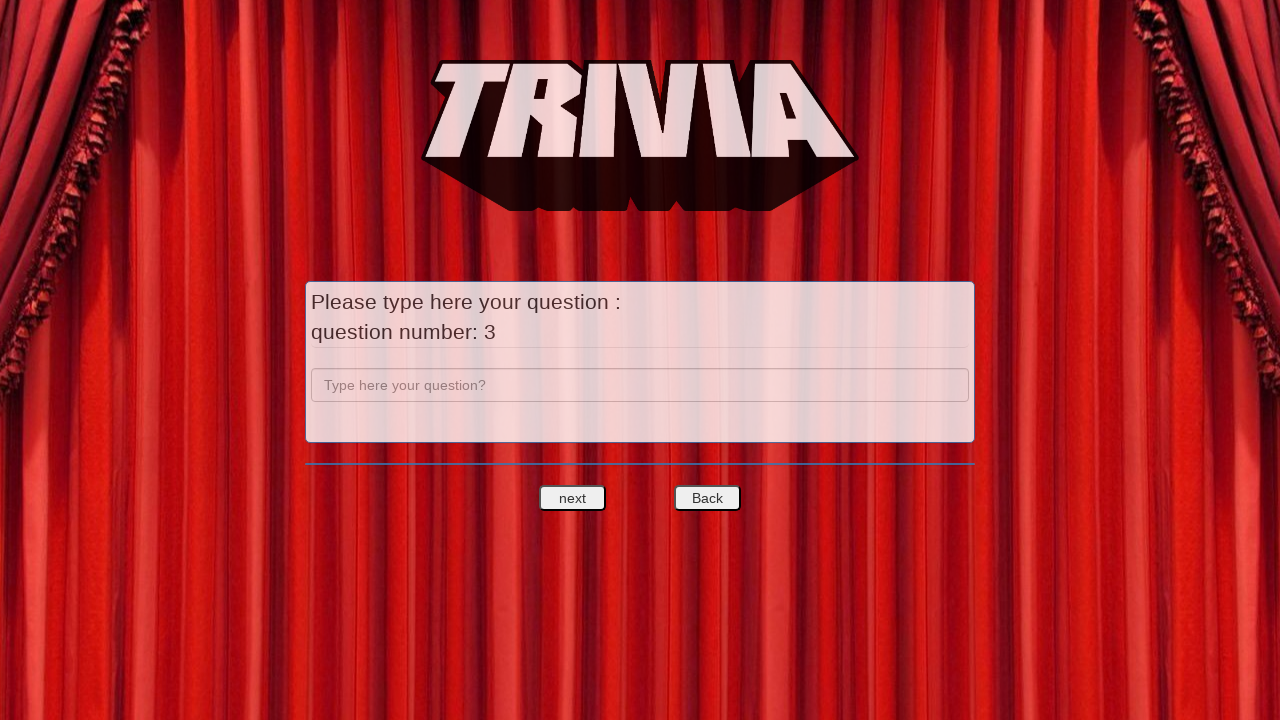

Clicked next question button to proceed to answers for question 3 at (573, 498) on #nextquest
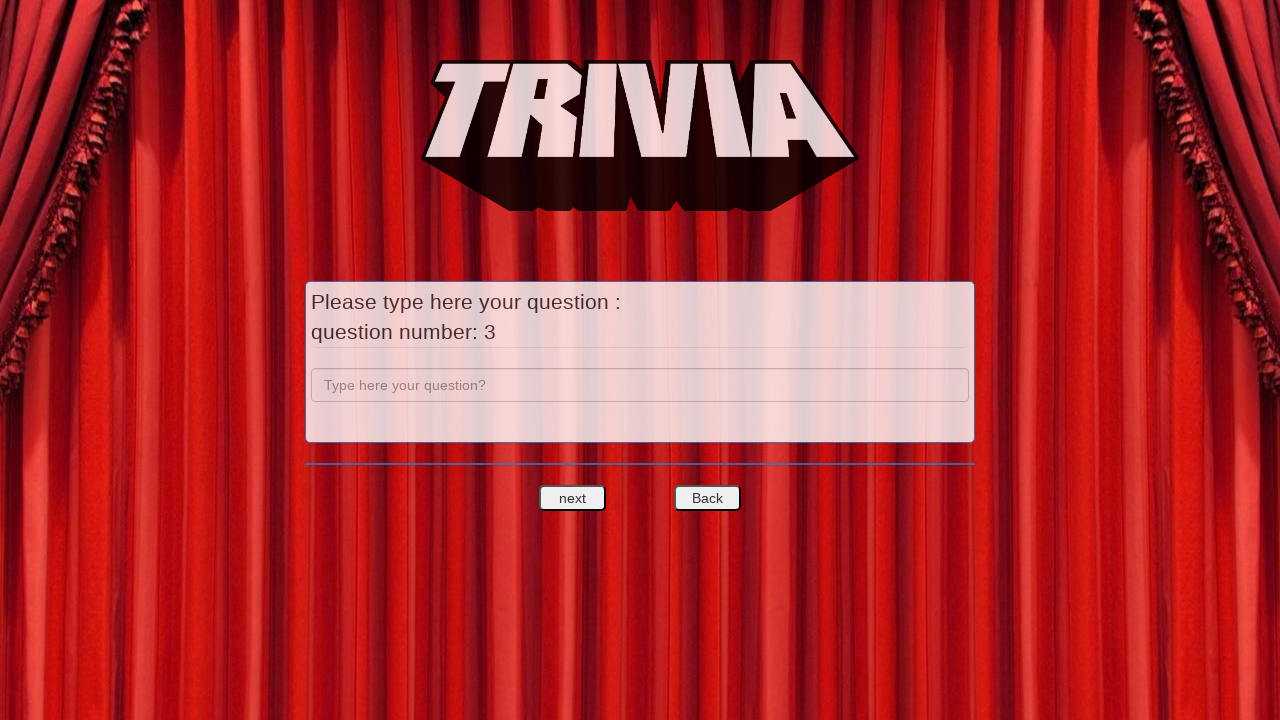

Filled question 3 input field with 'c' on input[name='question']
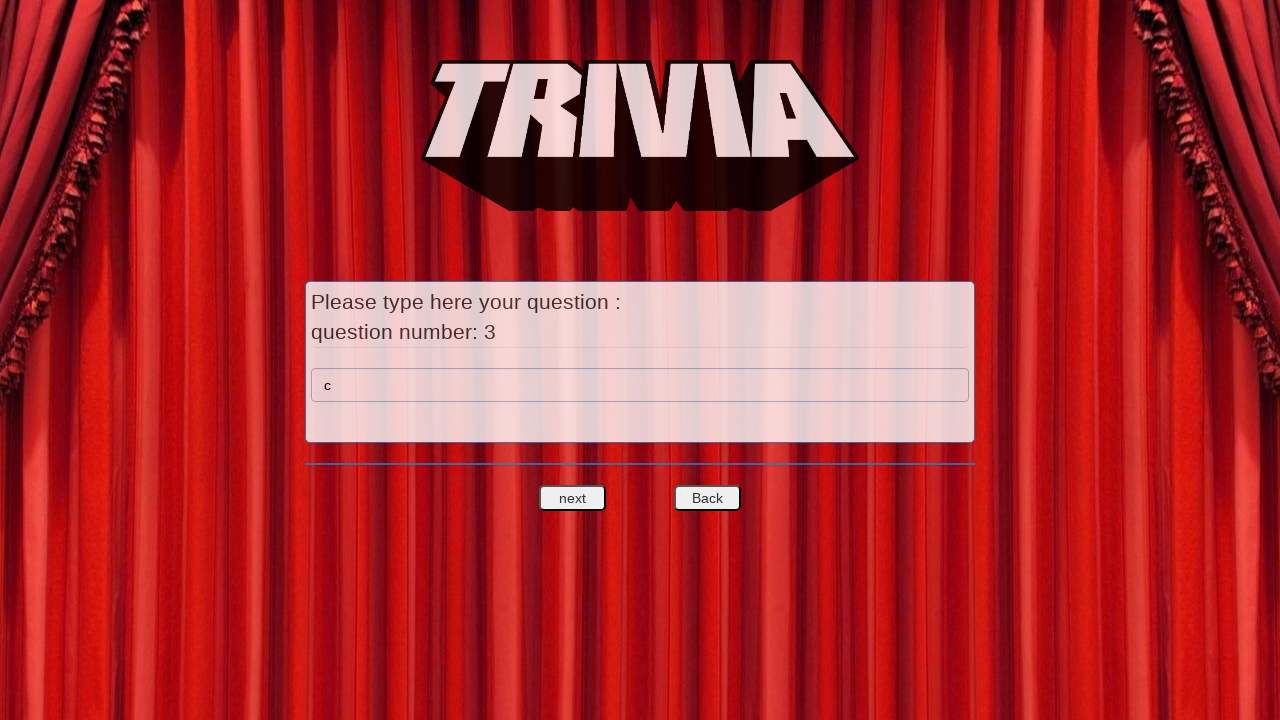

Clicked next question button to proceed to answers for question 3 at (573, 498) on #nextquest
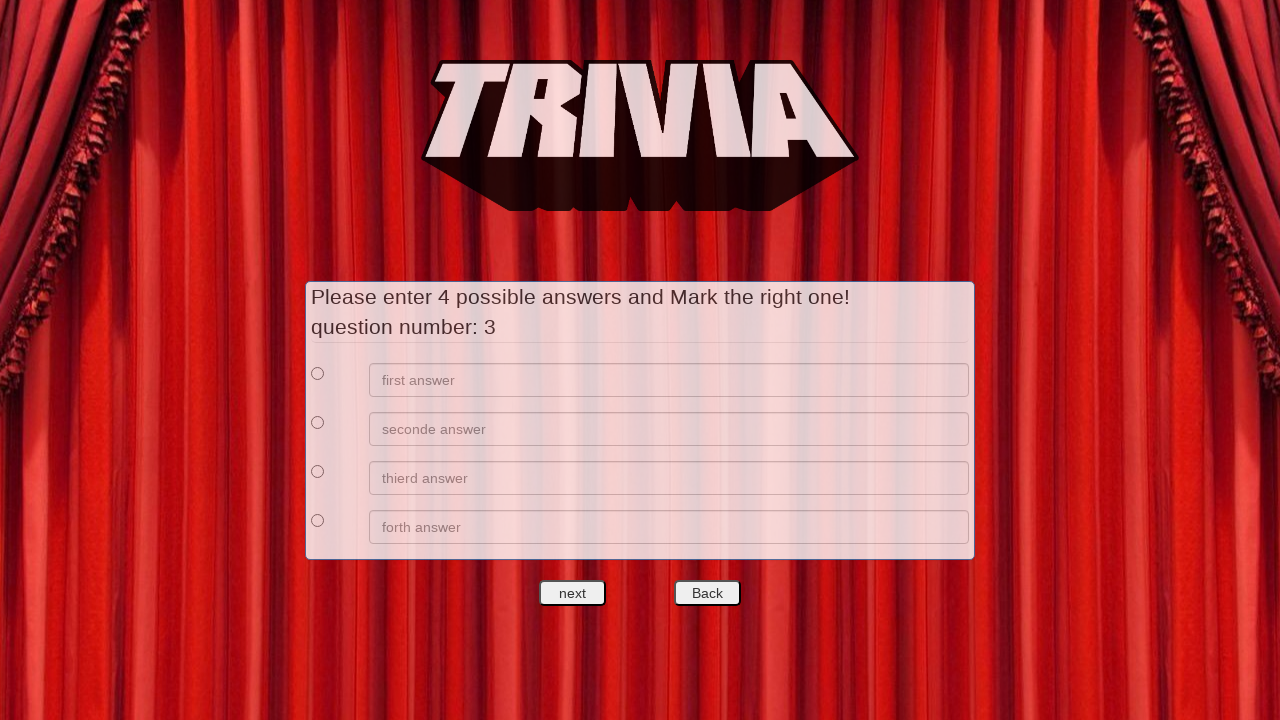

Clicked back button to return to question 3 input from answers at (707, 593) on #backquest
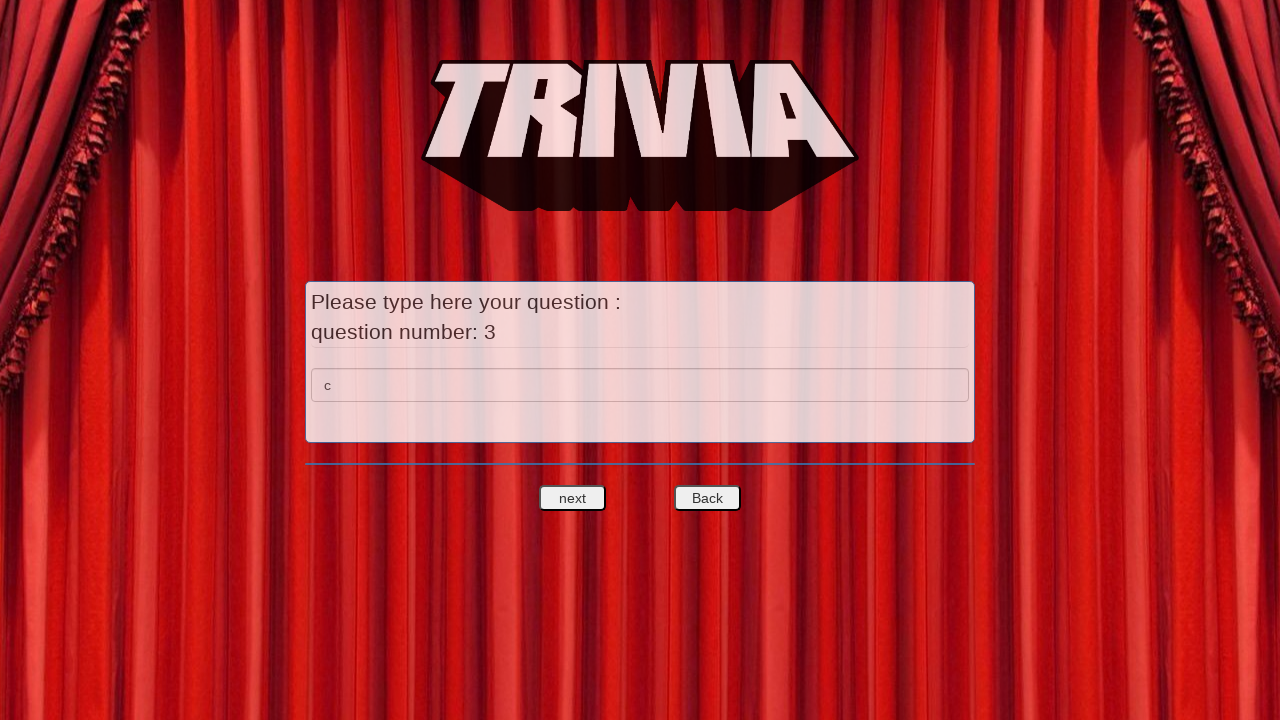

Question input field is now visible after clicking back button
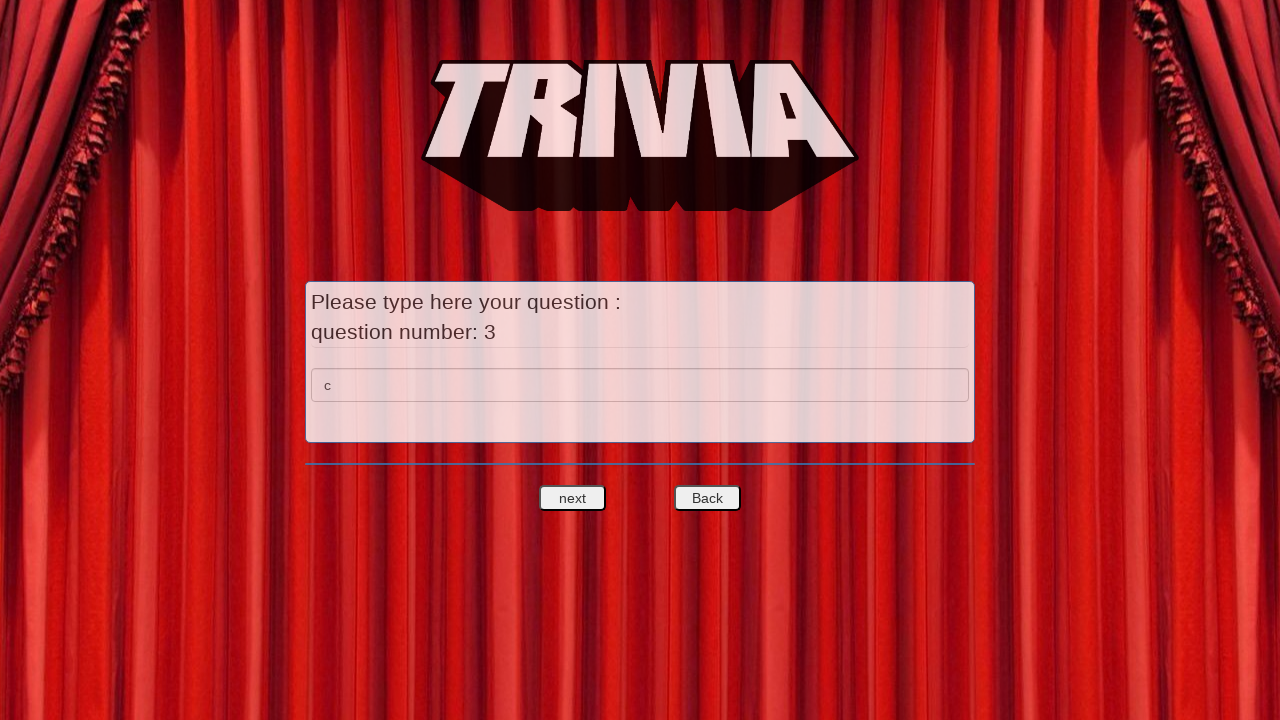

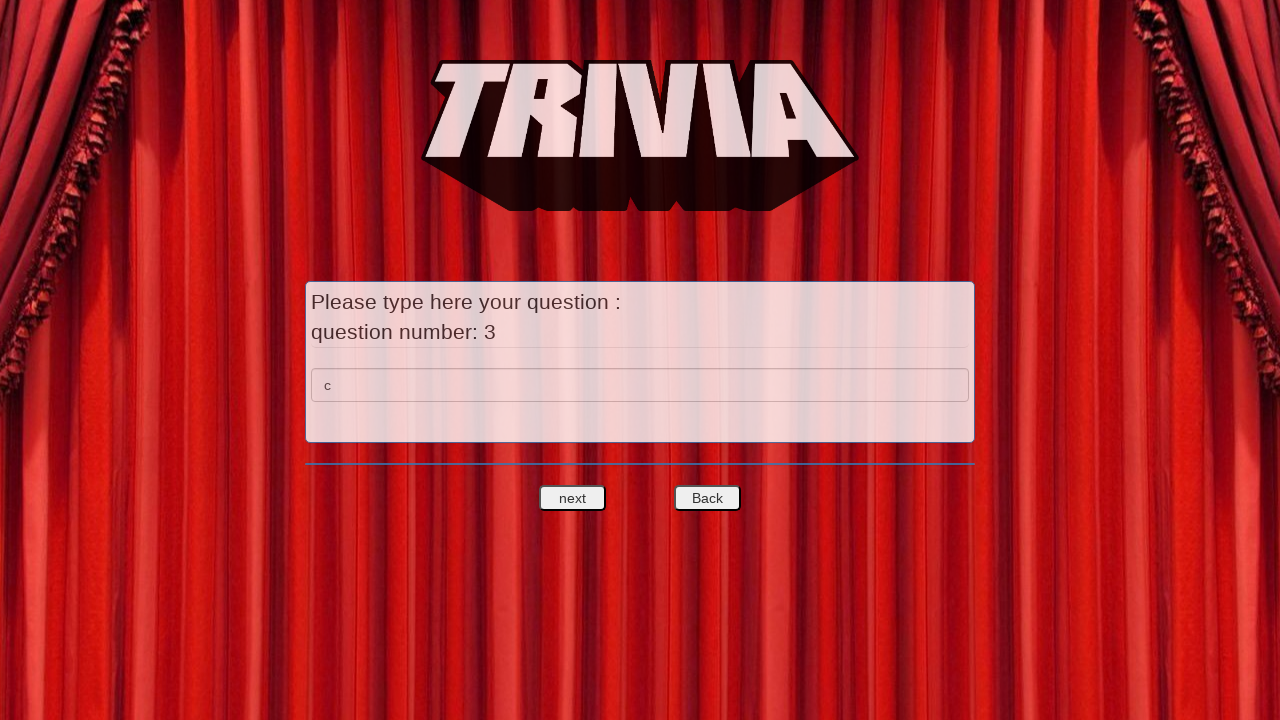